Tests synchronization by clicking a button and verifying that a checkbox element does not exist after waiting

Starting URL: https://atidcollege.co.il/Xamples/ex_synchronization.html

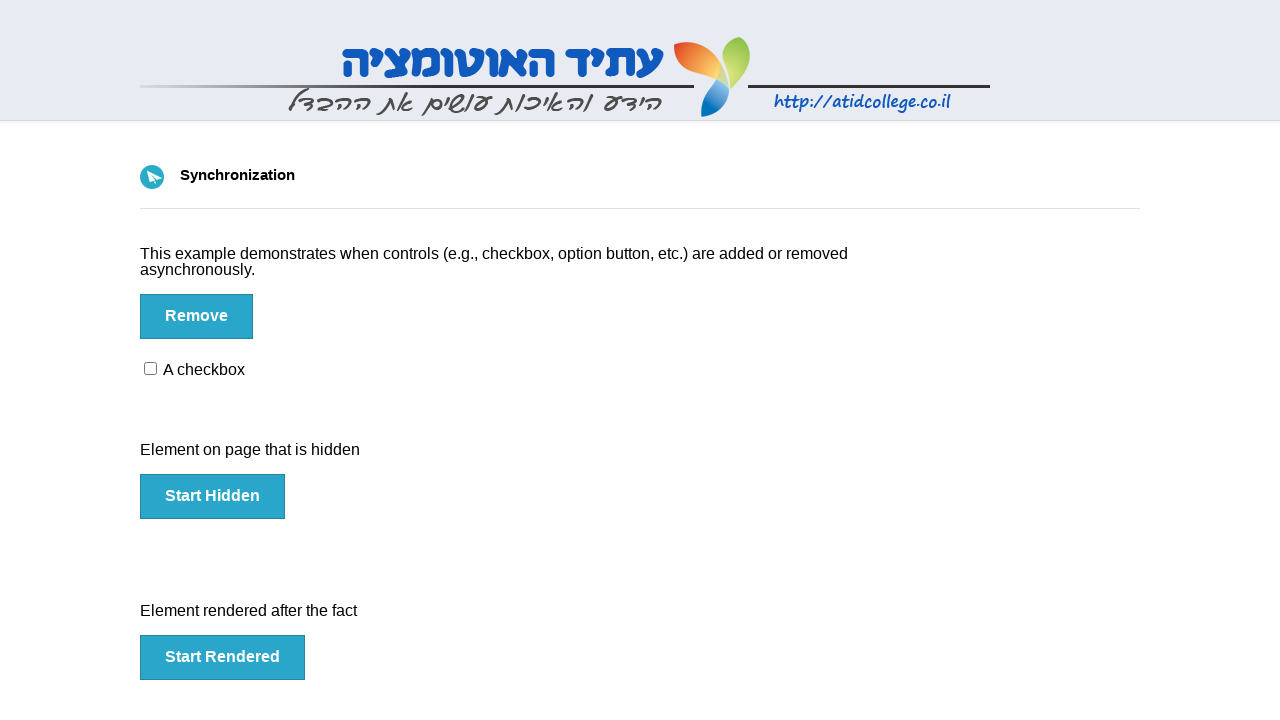

Navigated to synchronization test page
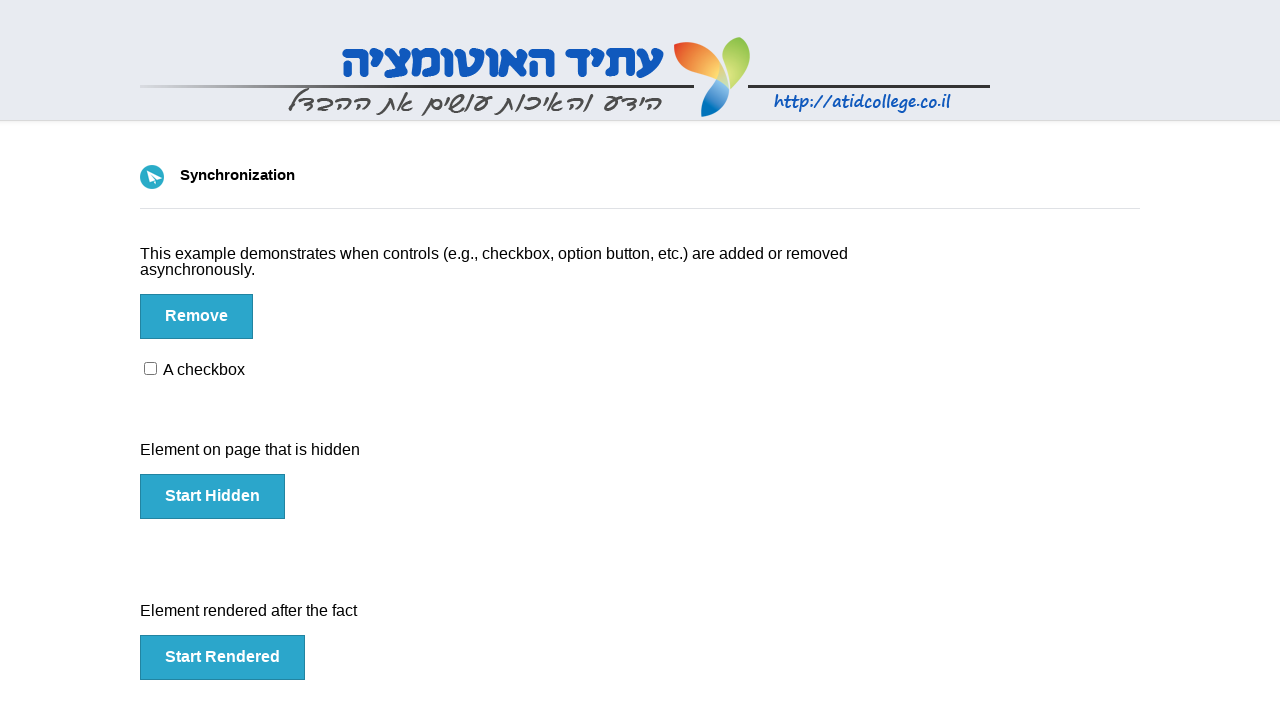

Clicked button to trigger element appearance at (196, 316) on #btn
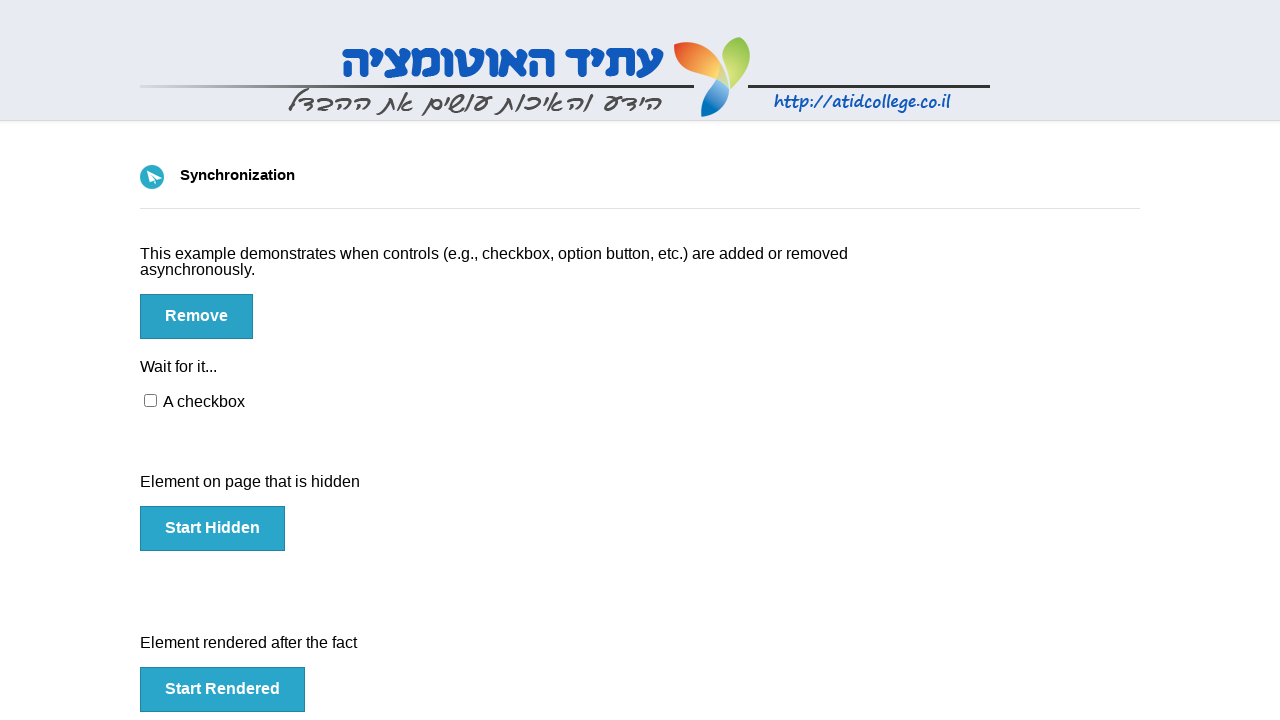

Waited 5 seconds for synchronization
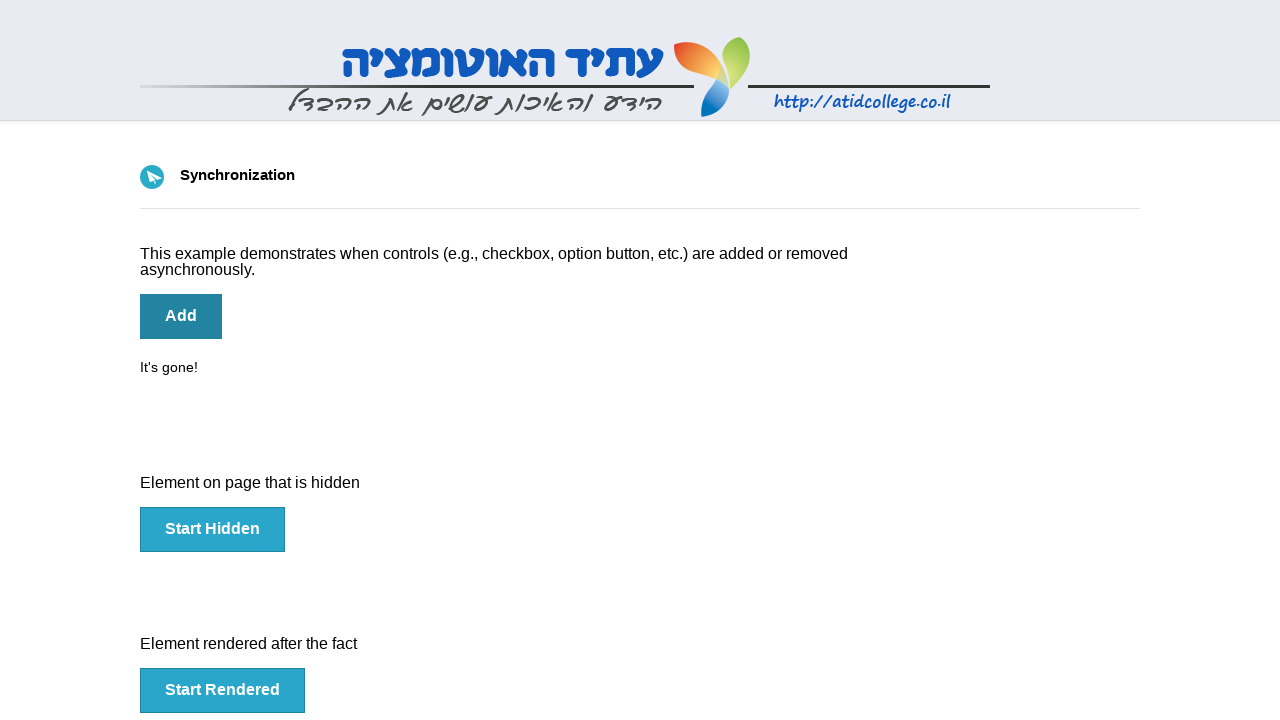

Verified that checkbox element does not exist
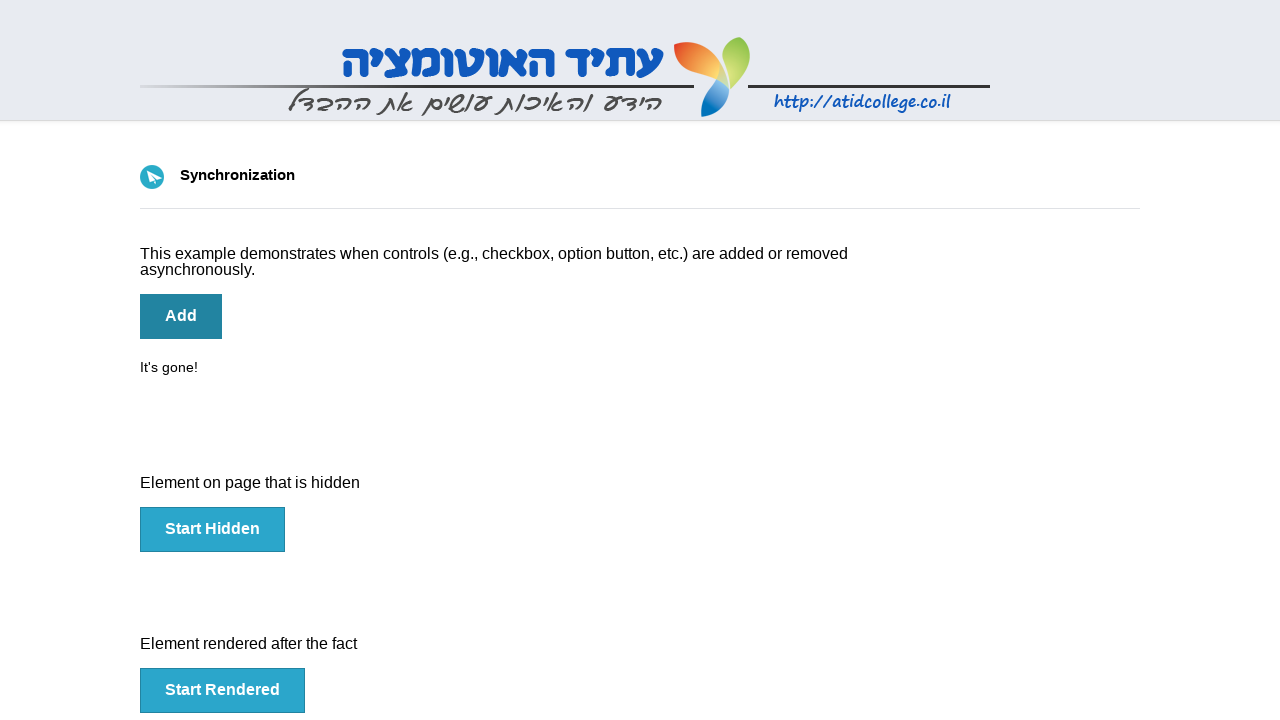

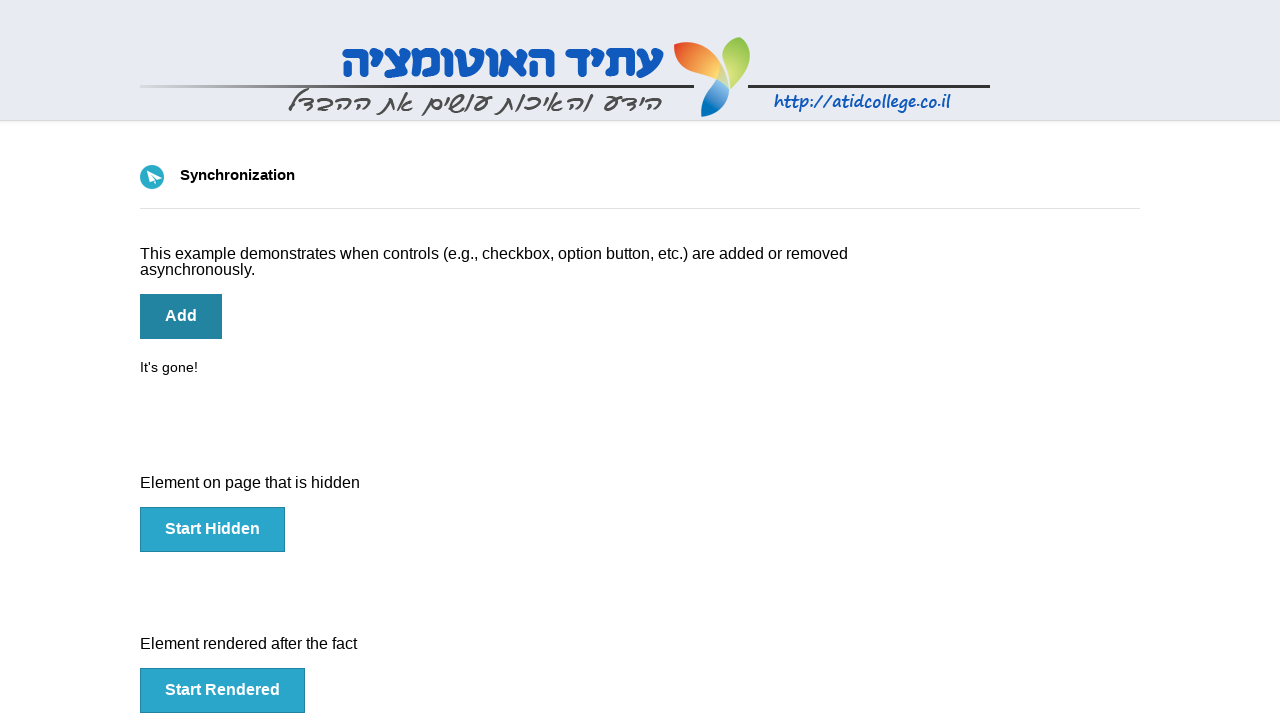